Navigates to Outlook homepage and maximizes the browser window

Starting URL: https://www.outlook.com/

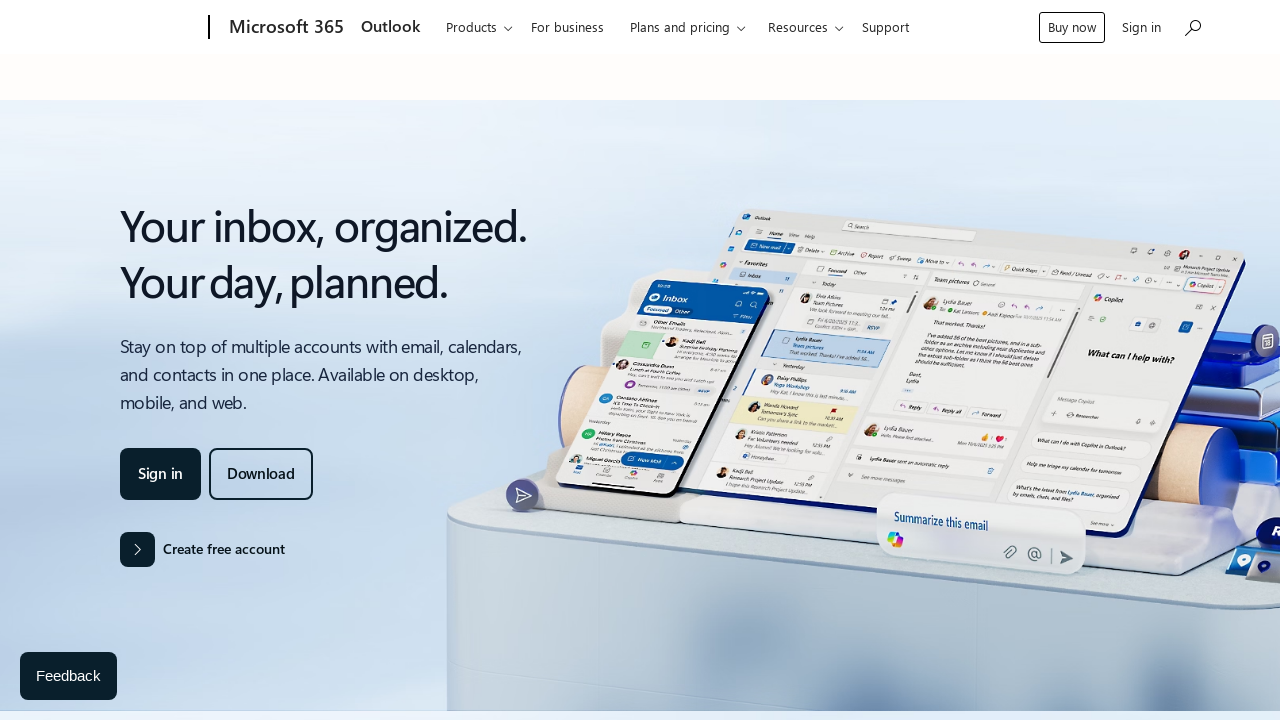

Navigated to Outlook homepage
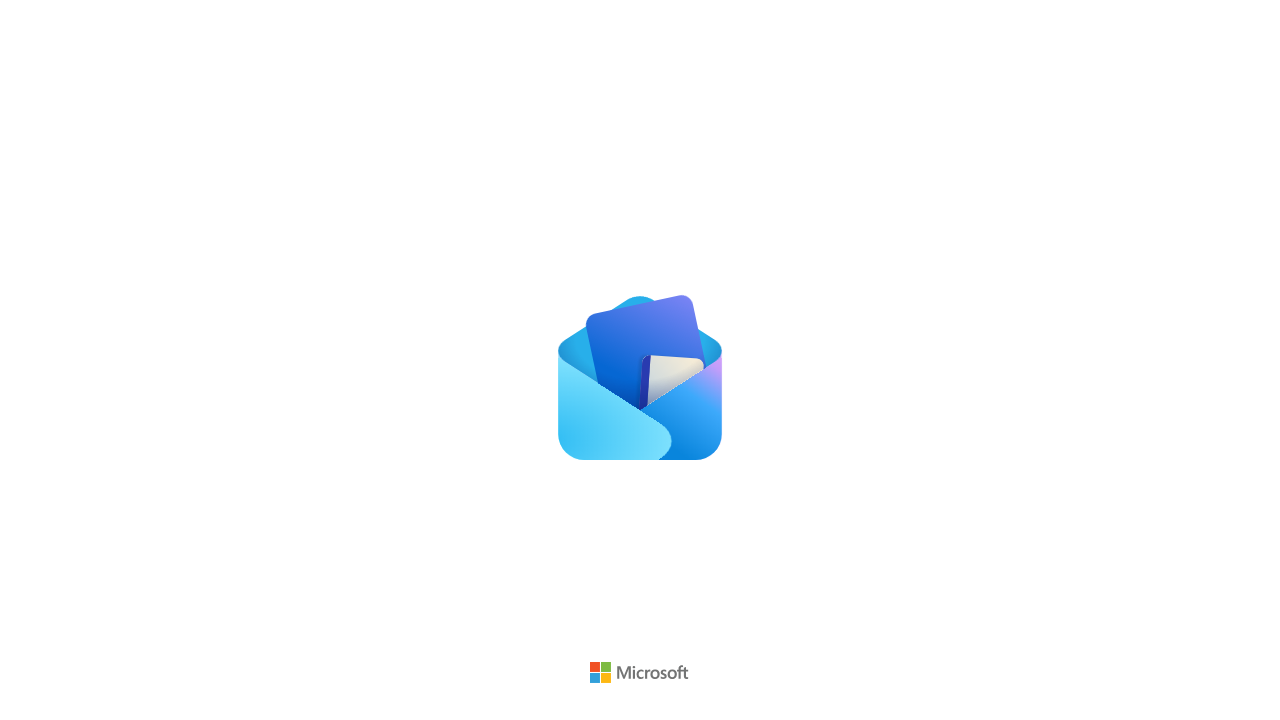

Outlook homepage loaded completely
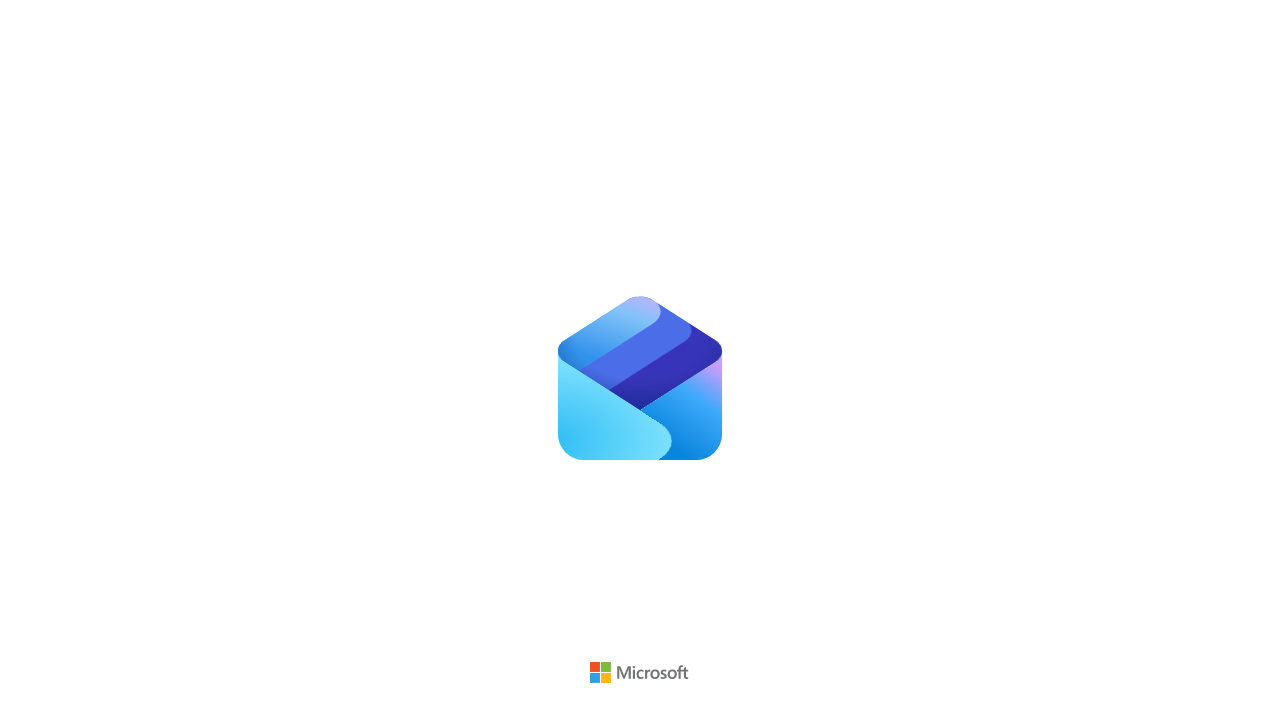

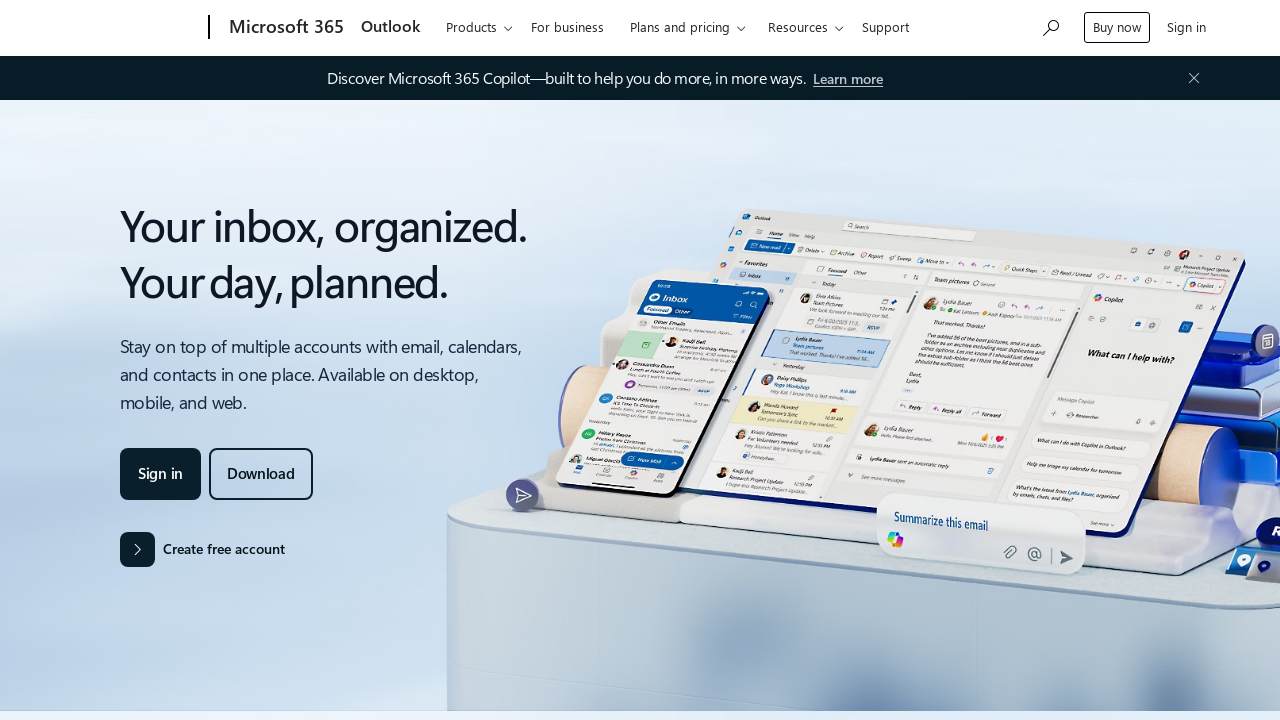